Tests the contact form submission by navigating to the Contact Us page, filling in name, email, and message fields, then submitting the form.

Starting URL: https://shopdemo-alex-hot.koyeb.app/

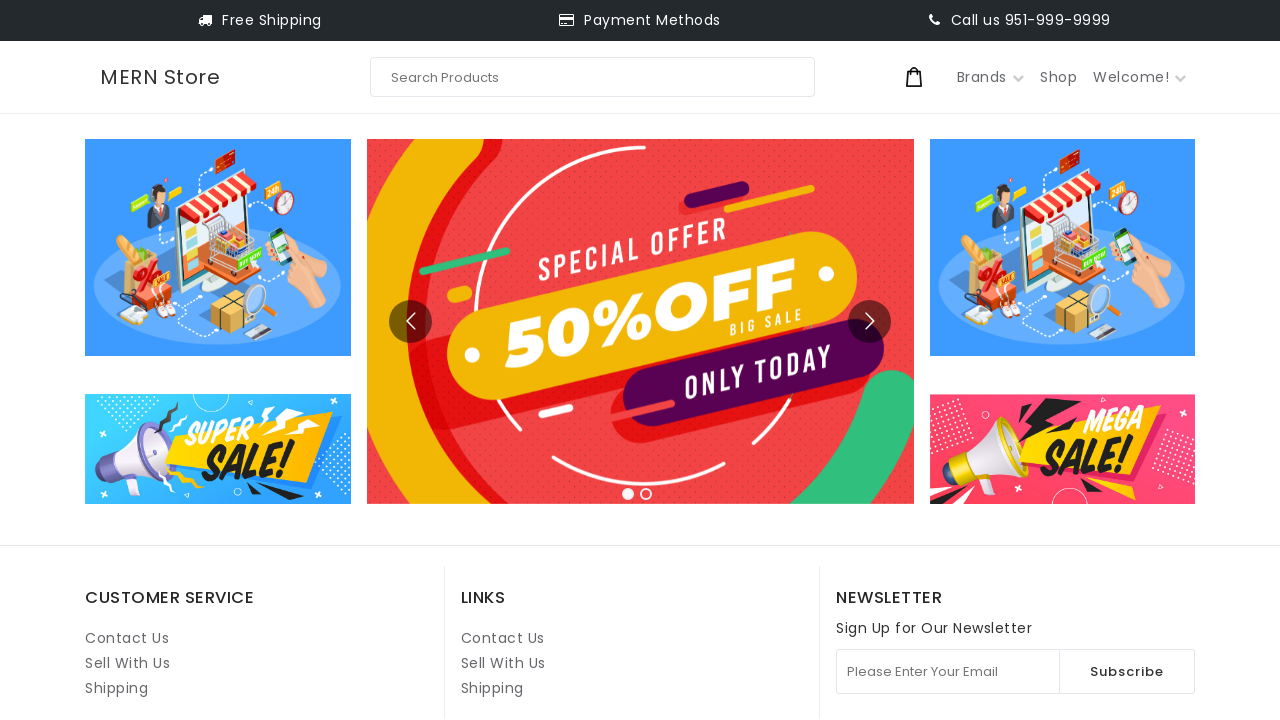

Clicked on Contact Us link at (503, 638) on internal:role=link[name="Contact Us"i] >> nth=1
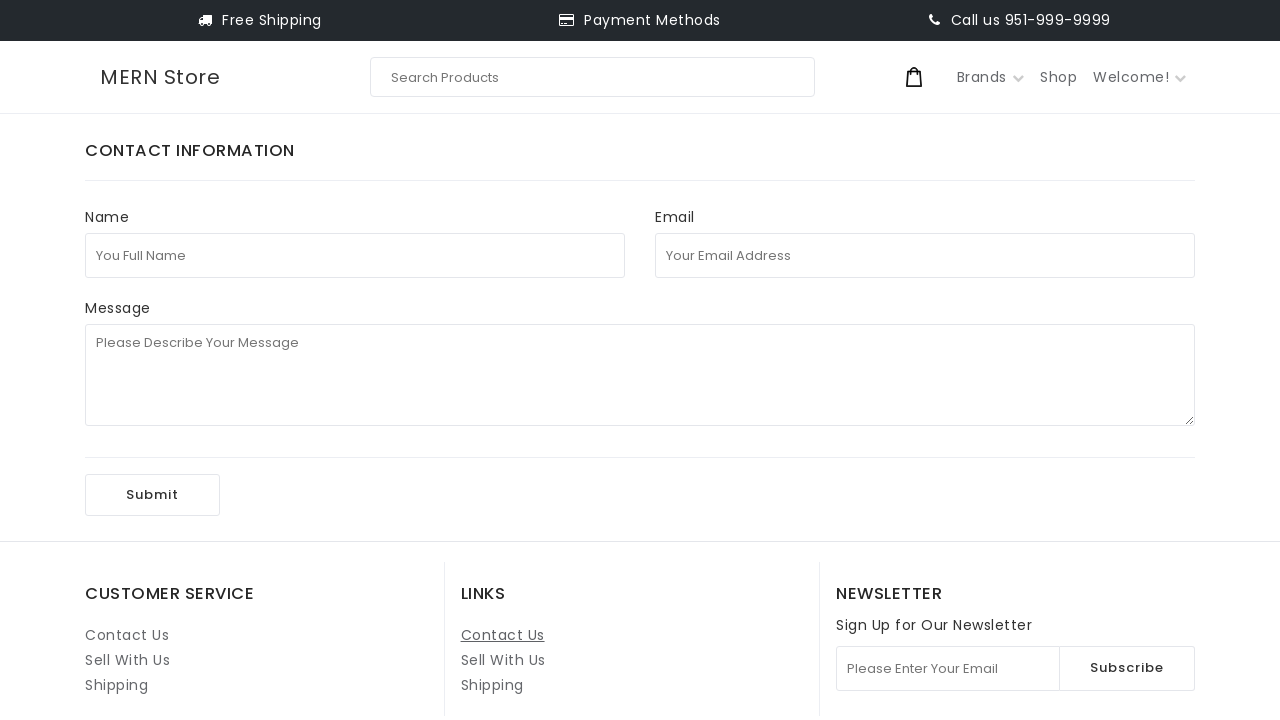

Clicked on full name field at (355, 255) on internal:attr=[placeholder="You Full Name"i]
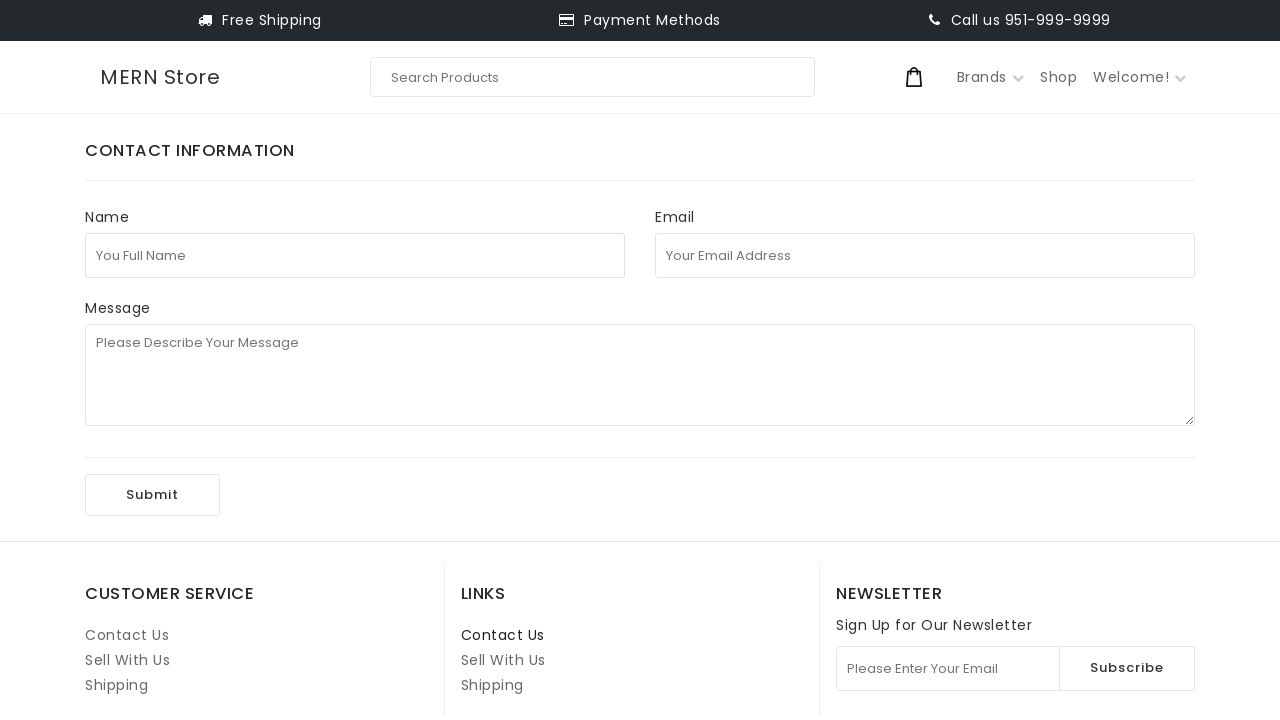

Filled in full name field with 'test123' on internal:attr=[placeholder="You Full Name"i]
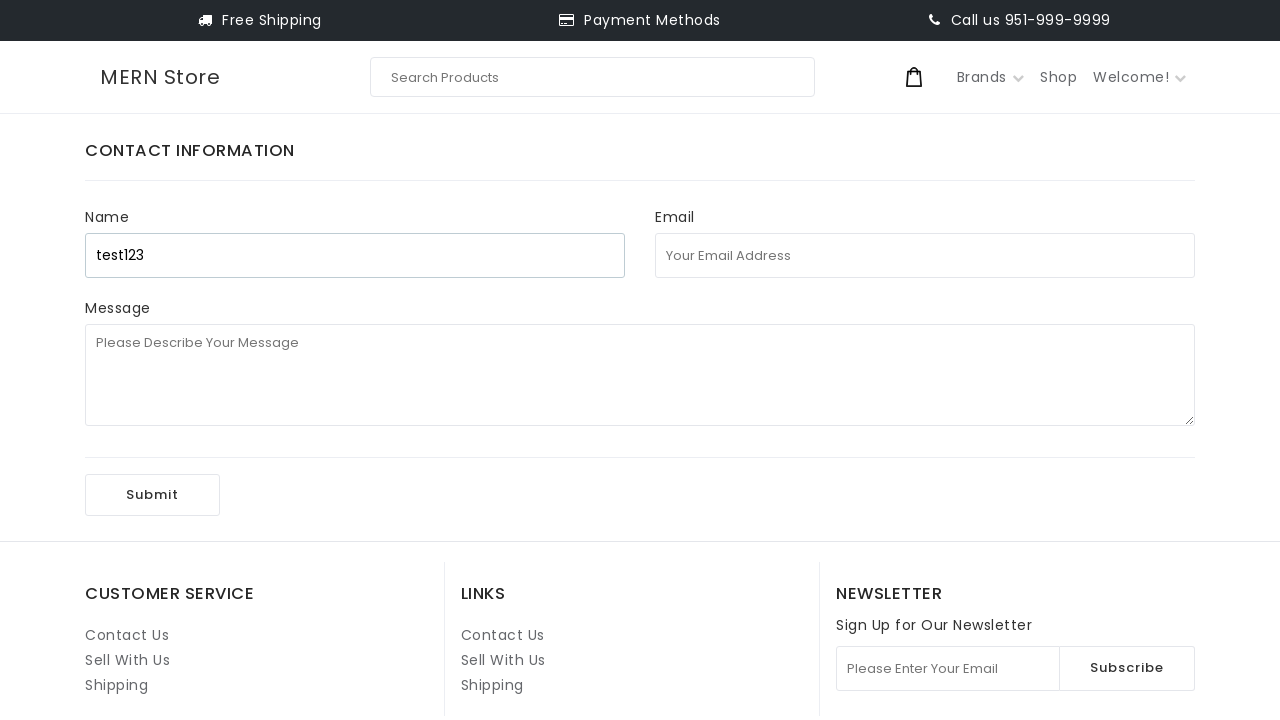

Clicked on email address field at (925, 255) on internal:attr=[placeholder="Your Email Address"i]
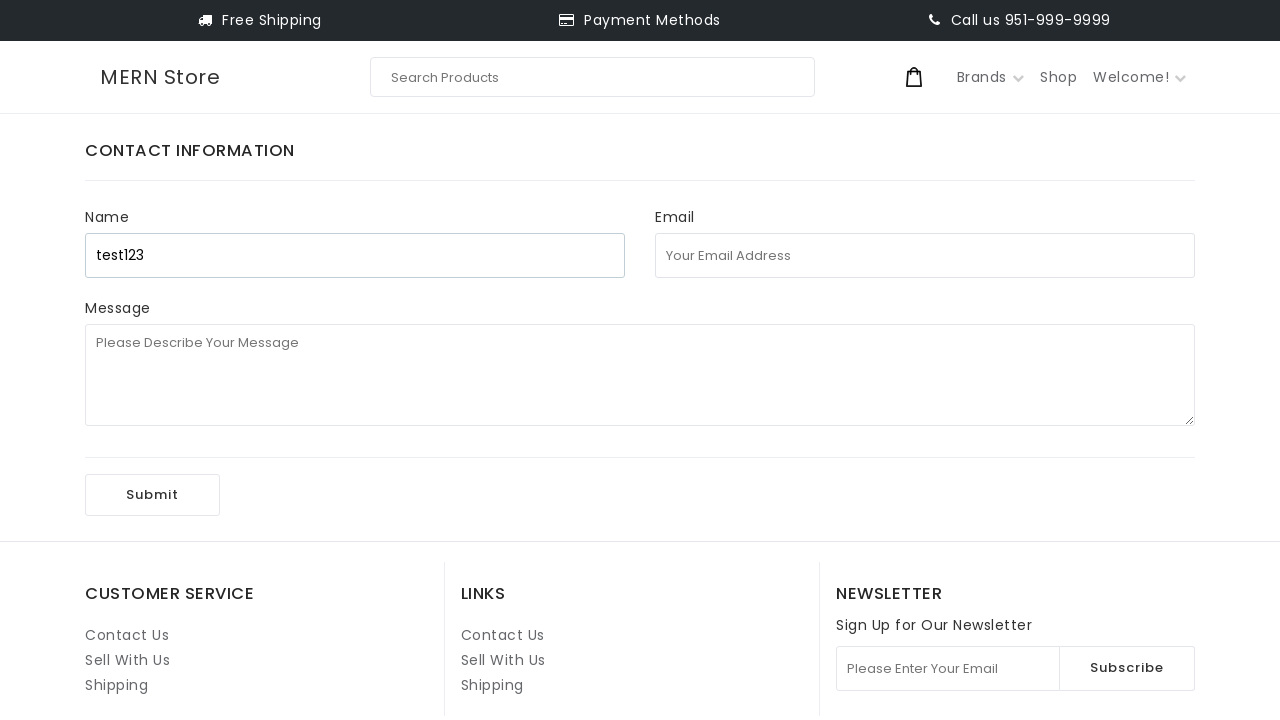

Filled in email address field with 'test92847439847@uuu.com' on internal:attr=[placeholder="Your Email Address"i]
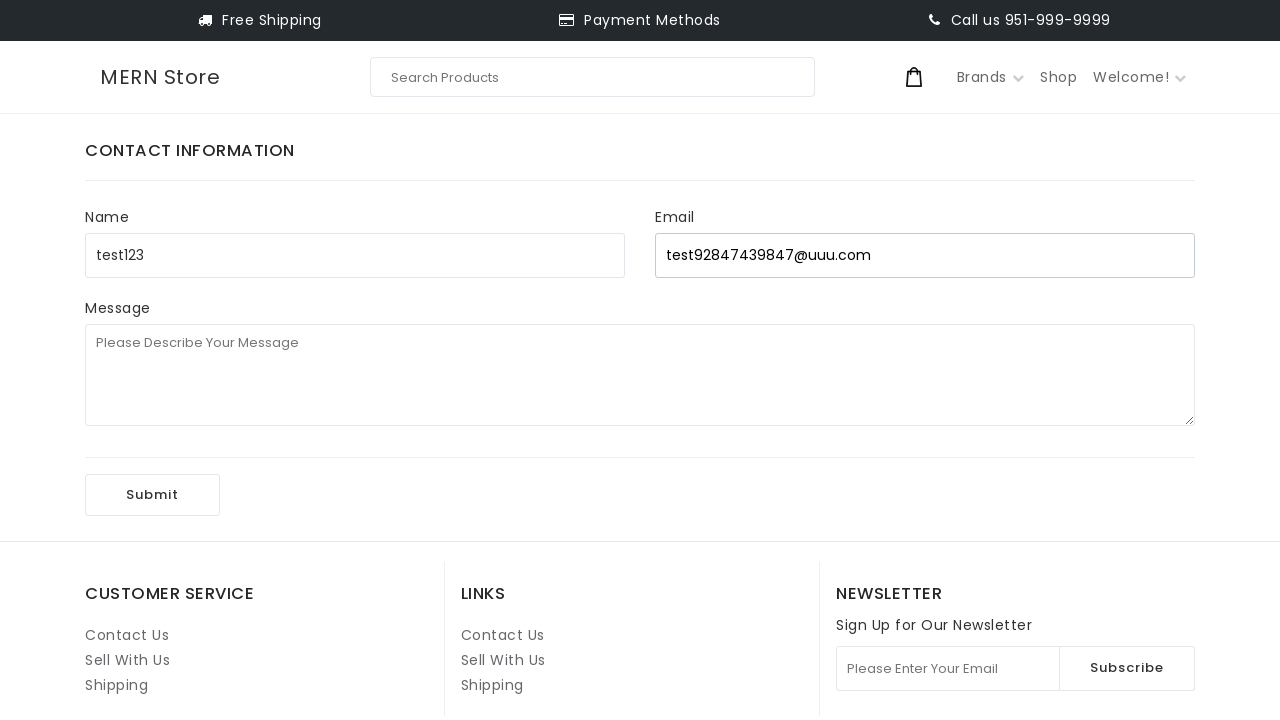

Clicked on message field at (640, 375) on internal:attr=[placeholder="Please Describe Your Message"i]
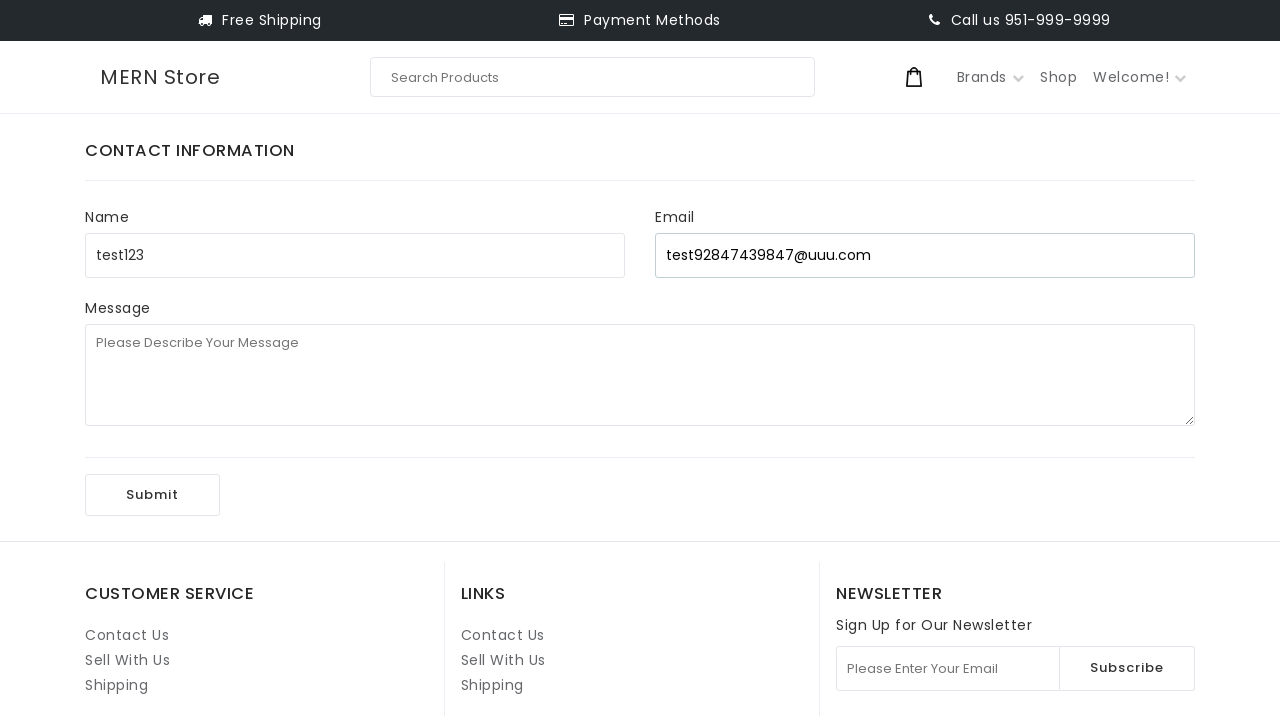

Filled in message field with '1st playwright test' on internal:attr=[placeholder="Please Describe Your Message"i]
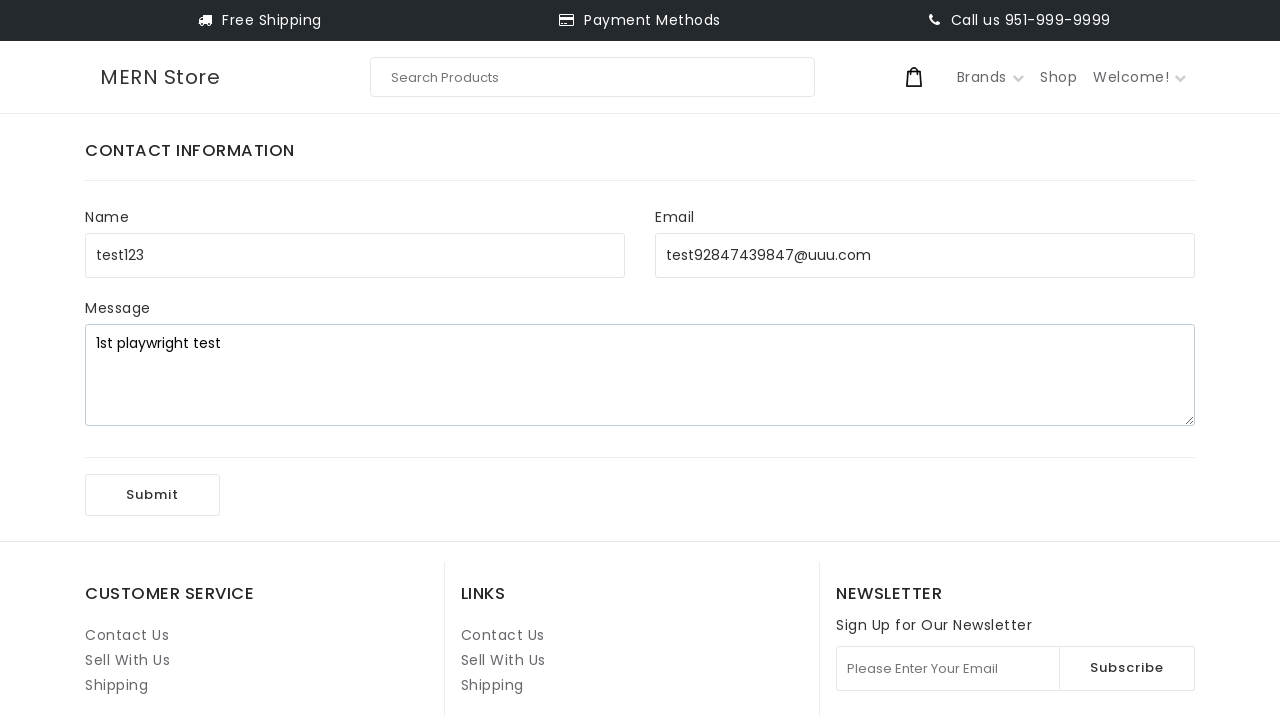

Clicked Submit button to submit the contact form at (152, 495) on internal:role=button[name="Submit"i]
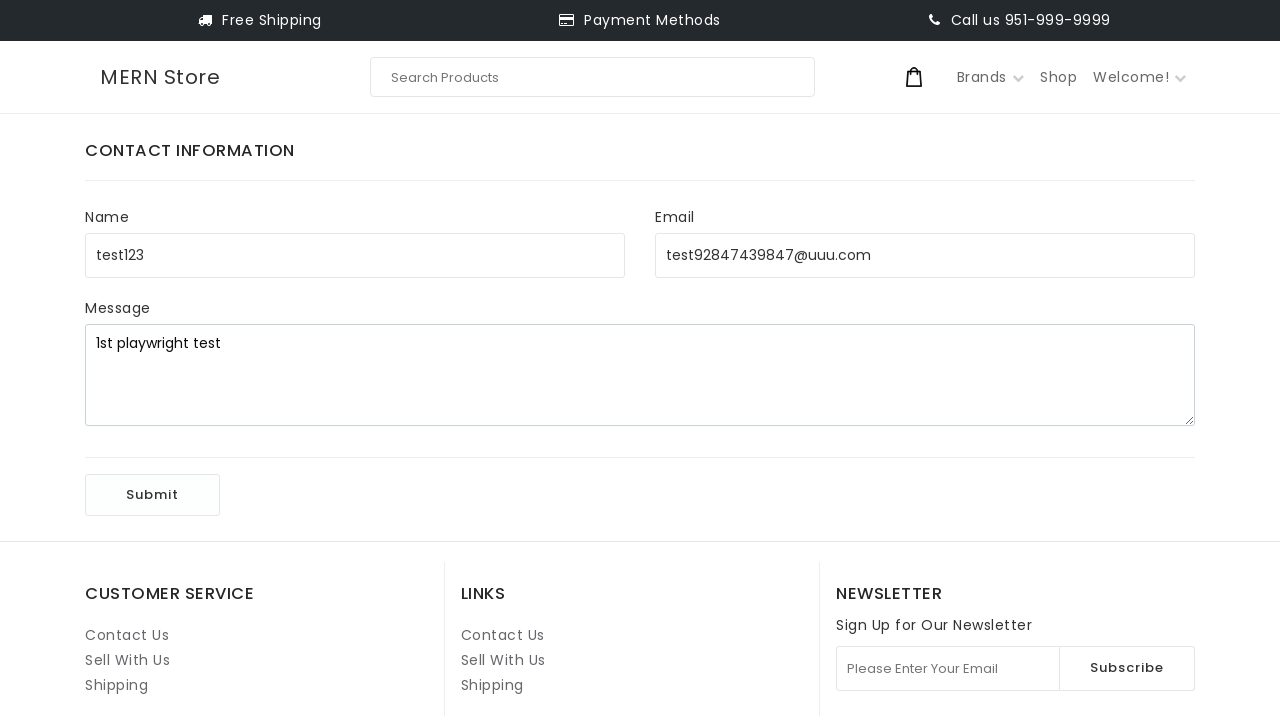

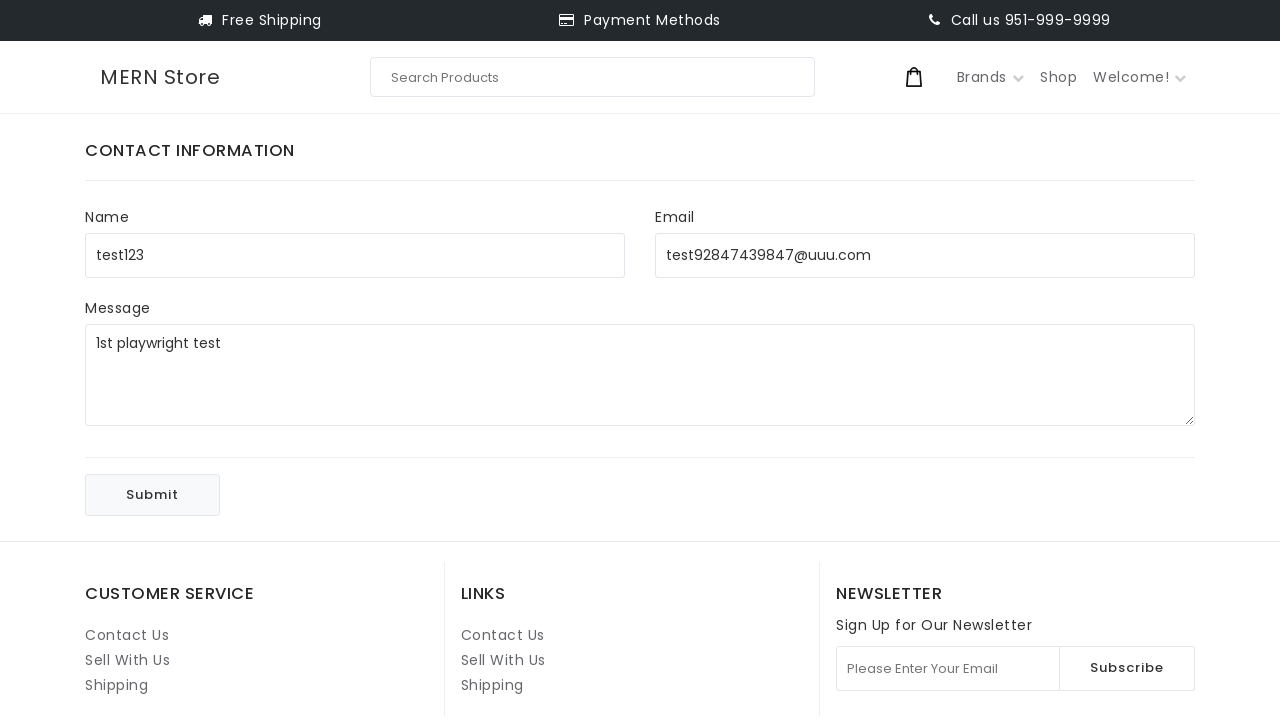